Tests iframe handling by switching to the first iframe and verifying text content is accessible

Starting URL: https://www.tutorialspoint.com/selenium/practice/nestedframes.php

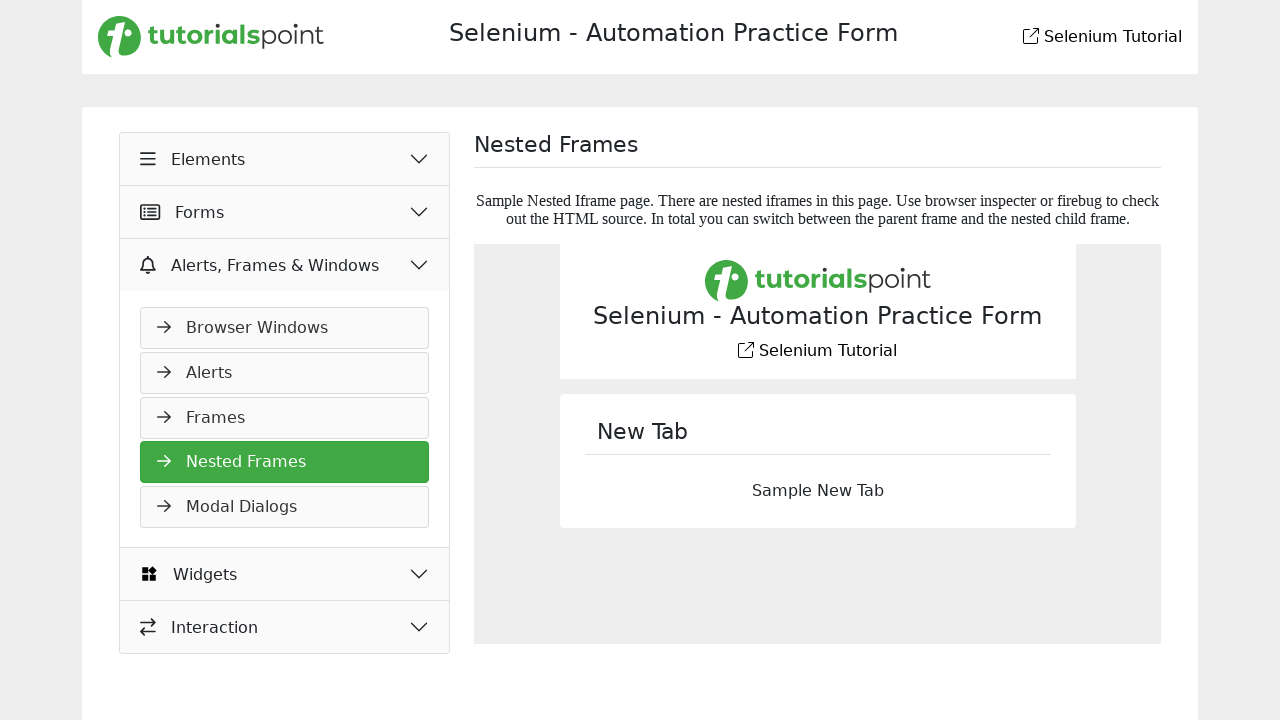

Navigated to nested frames practice page
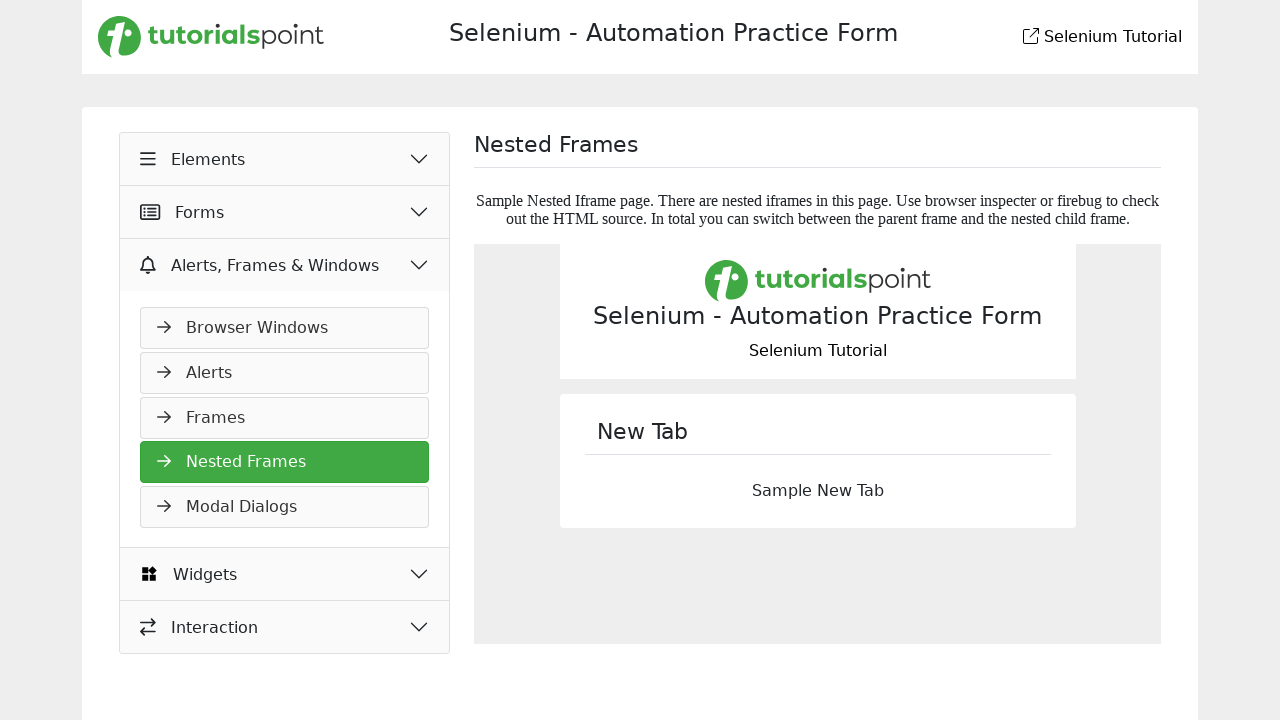

Located and switched to first iframe
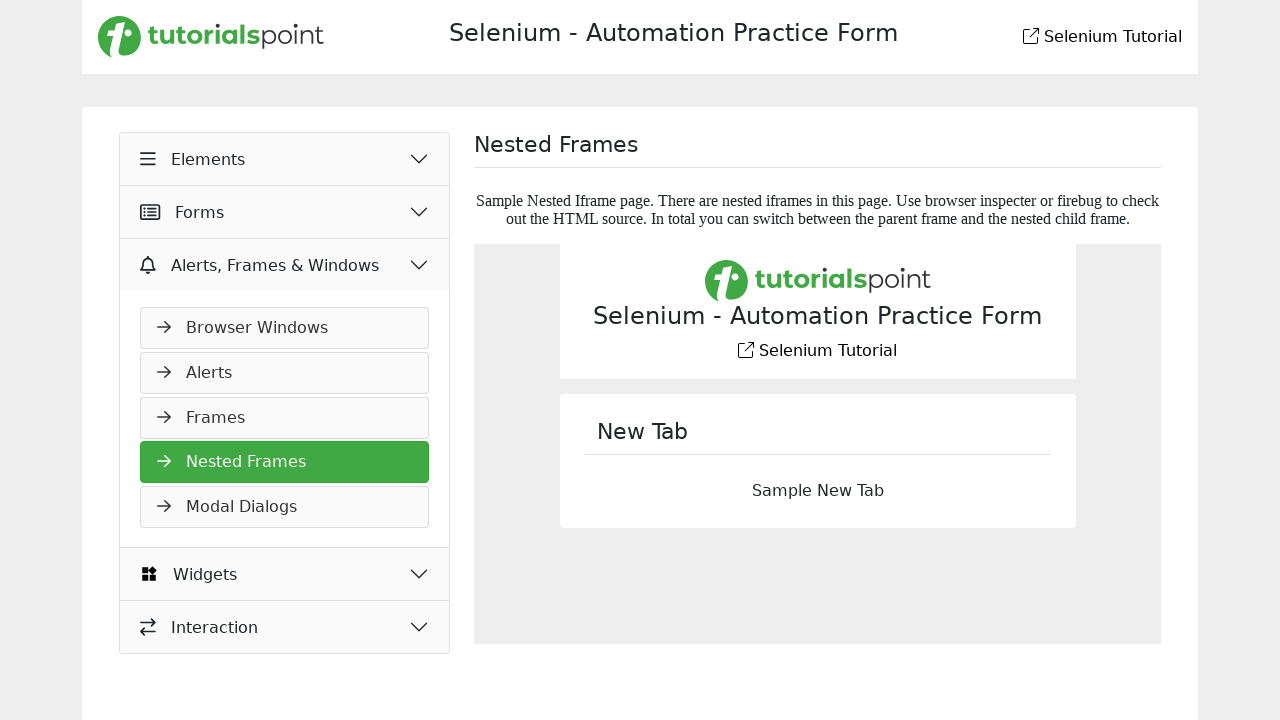

Verified 'Selenium - Automation Practice Form' text is present in iframe
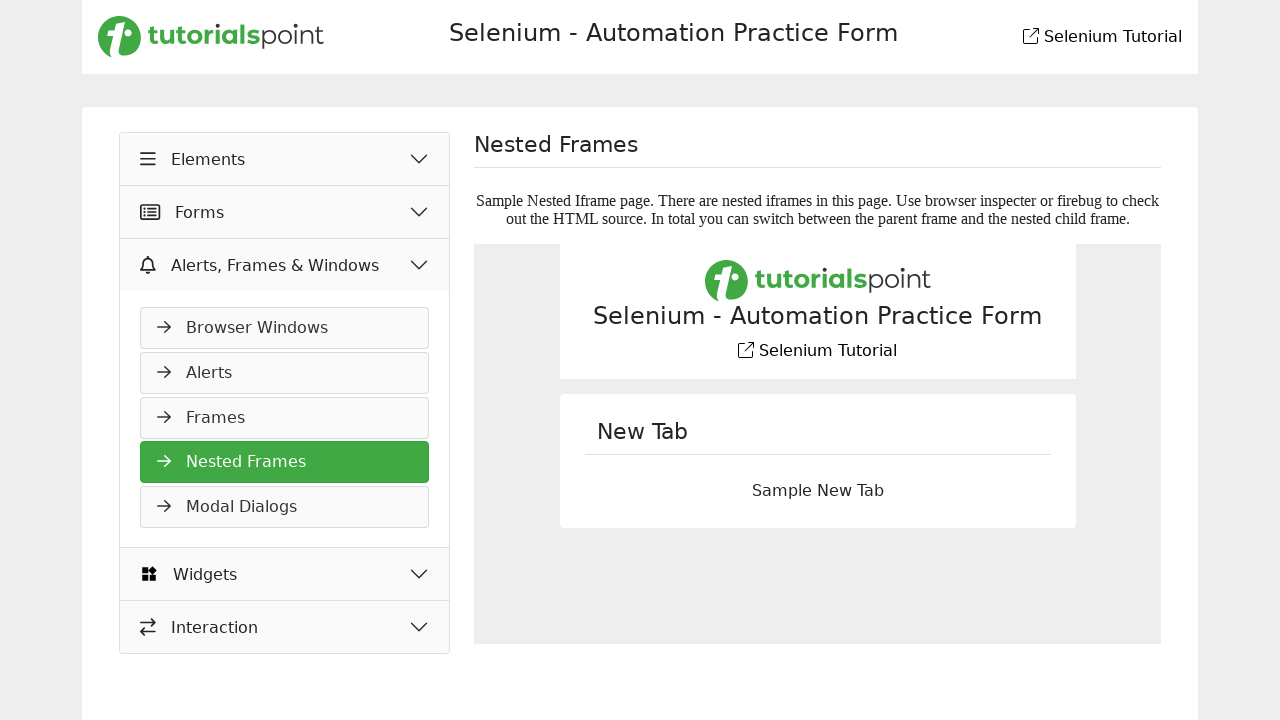

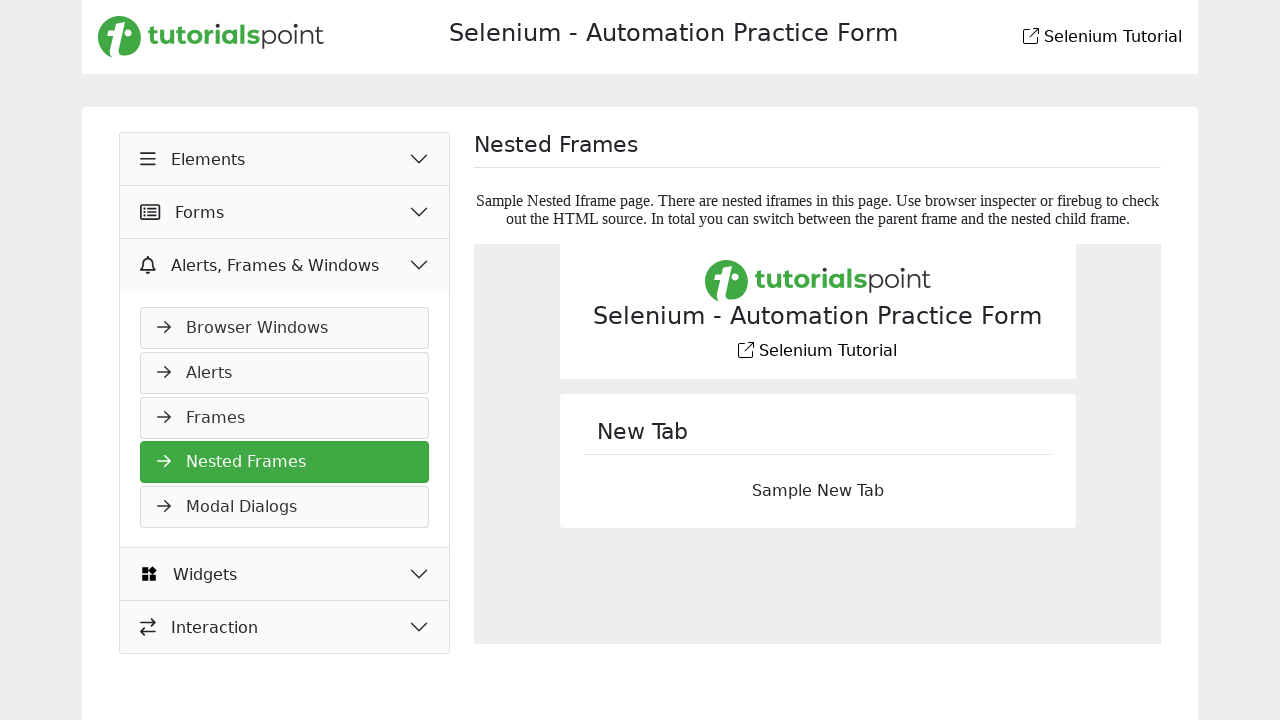